Tests multiple window handling by clicking a link that opens a new window, then switching between the original and new windows using window handle indices to verify each window's title.

Starting URL: https://the-internet.herokuapp.com/windows

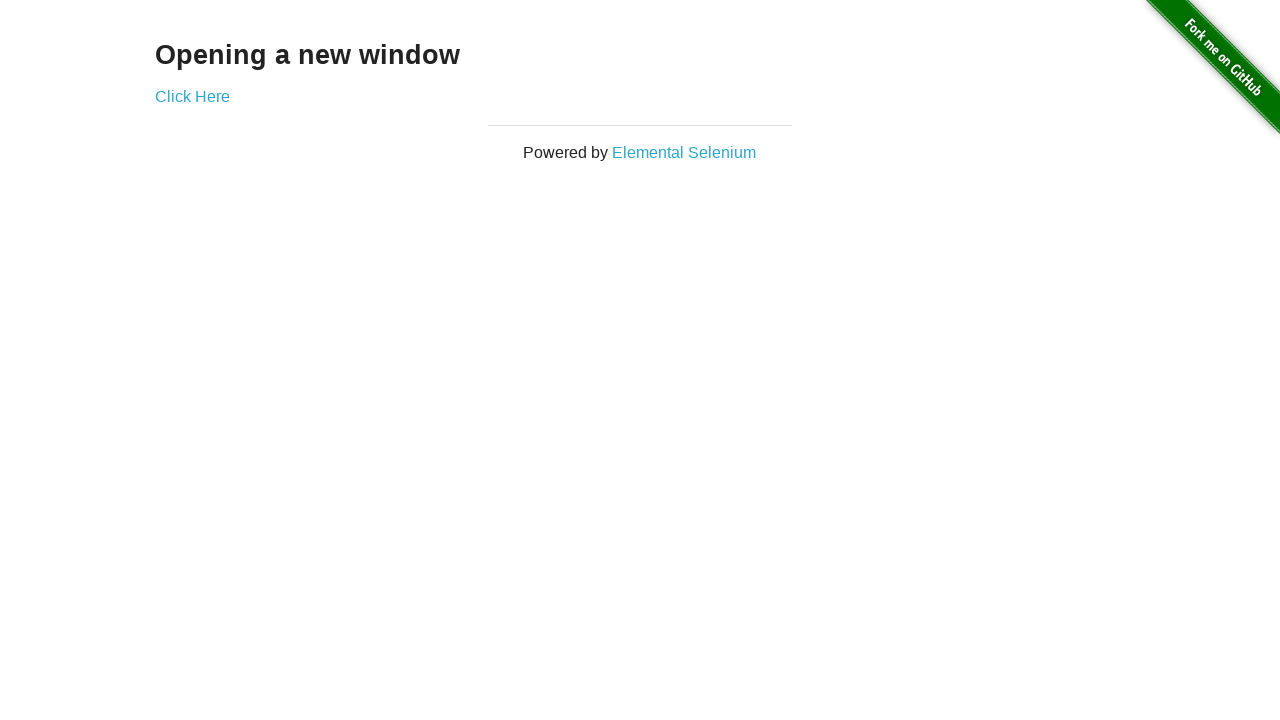

Clicked link that opens a new window at (192, 96) on .example a
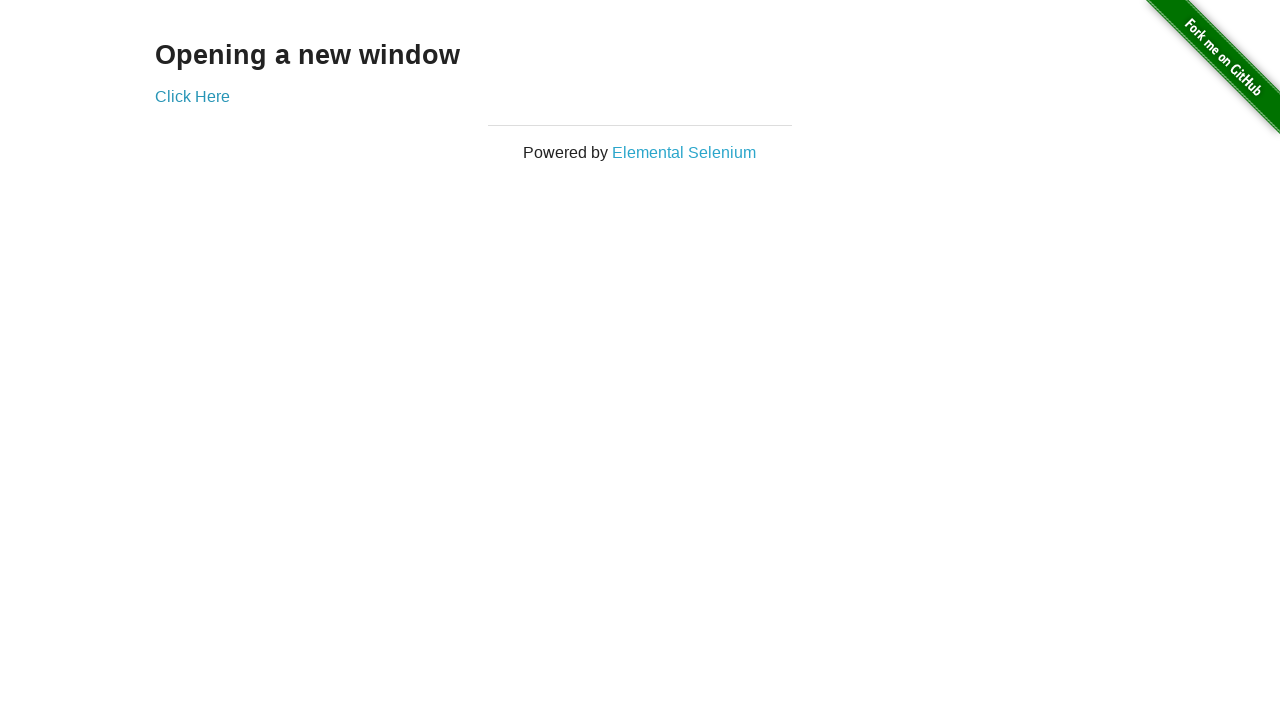

New window opened and handle obtained
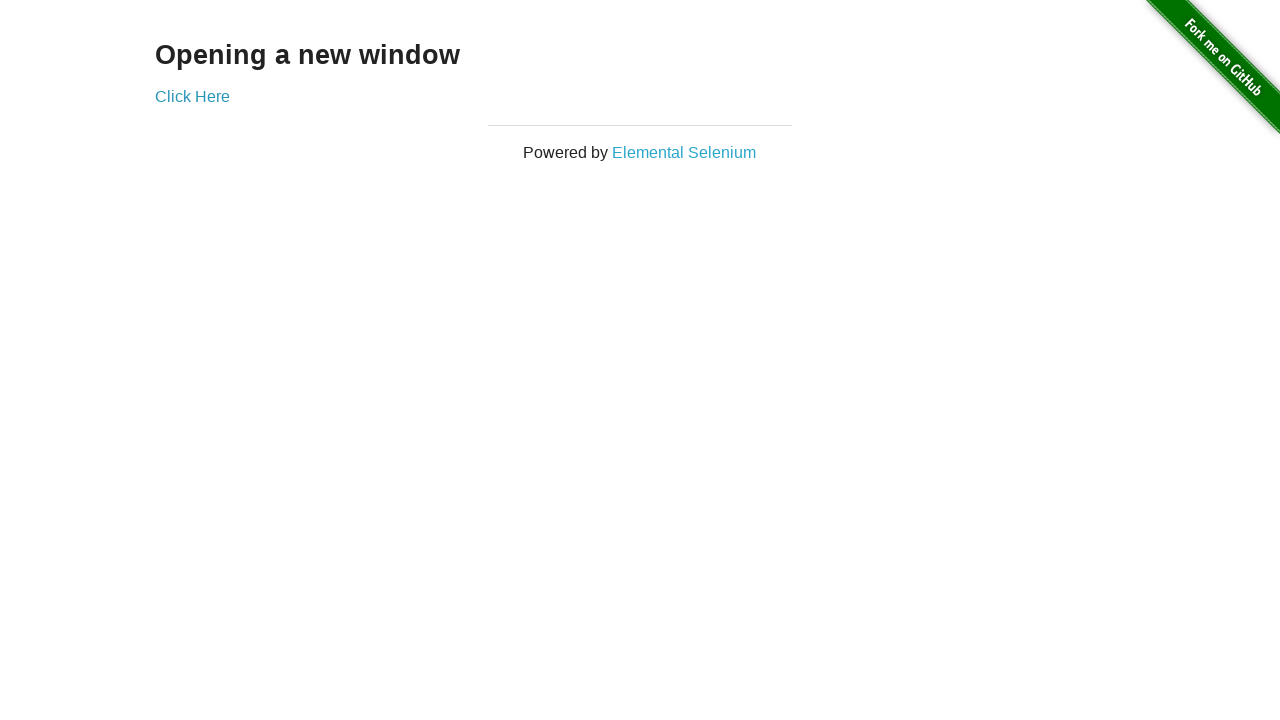

New window finished loading
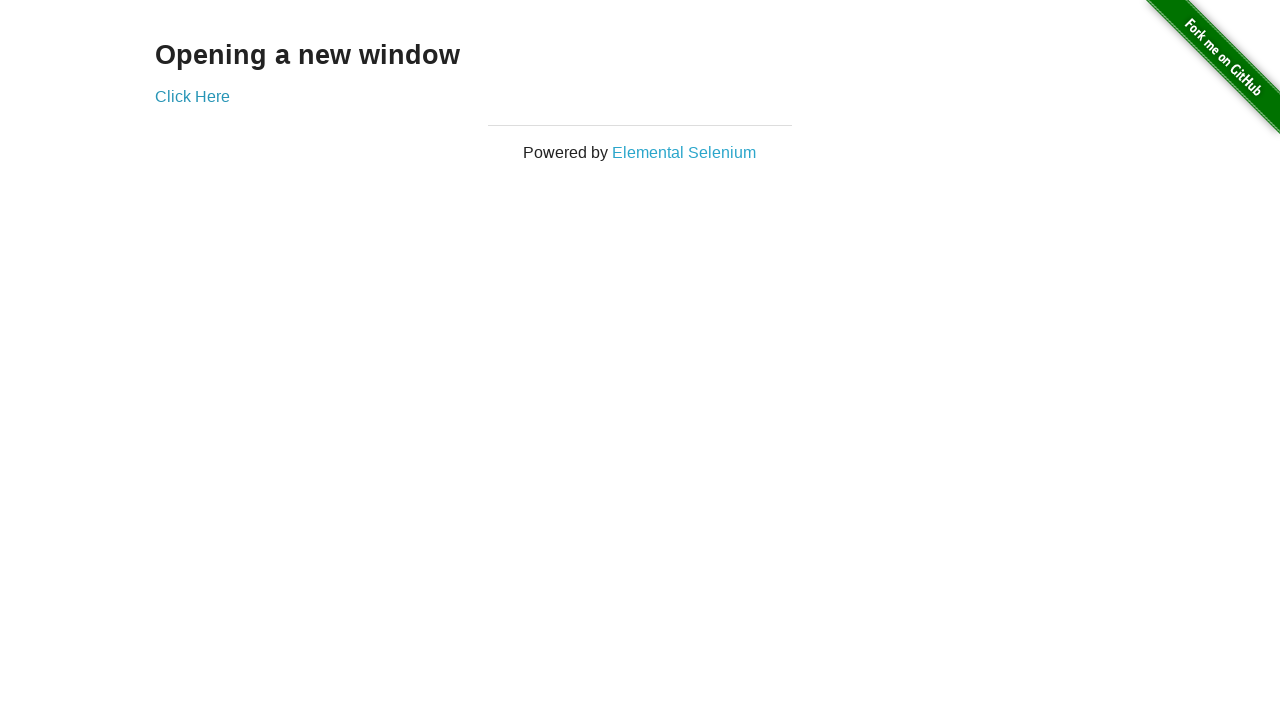

Verified original page title is 'The Internet'
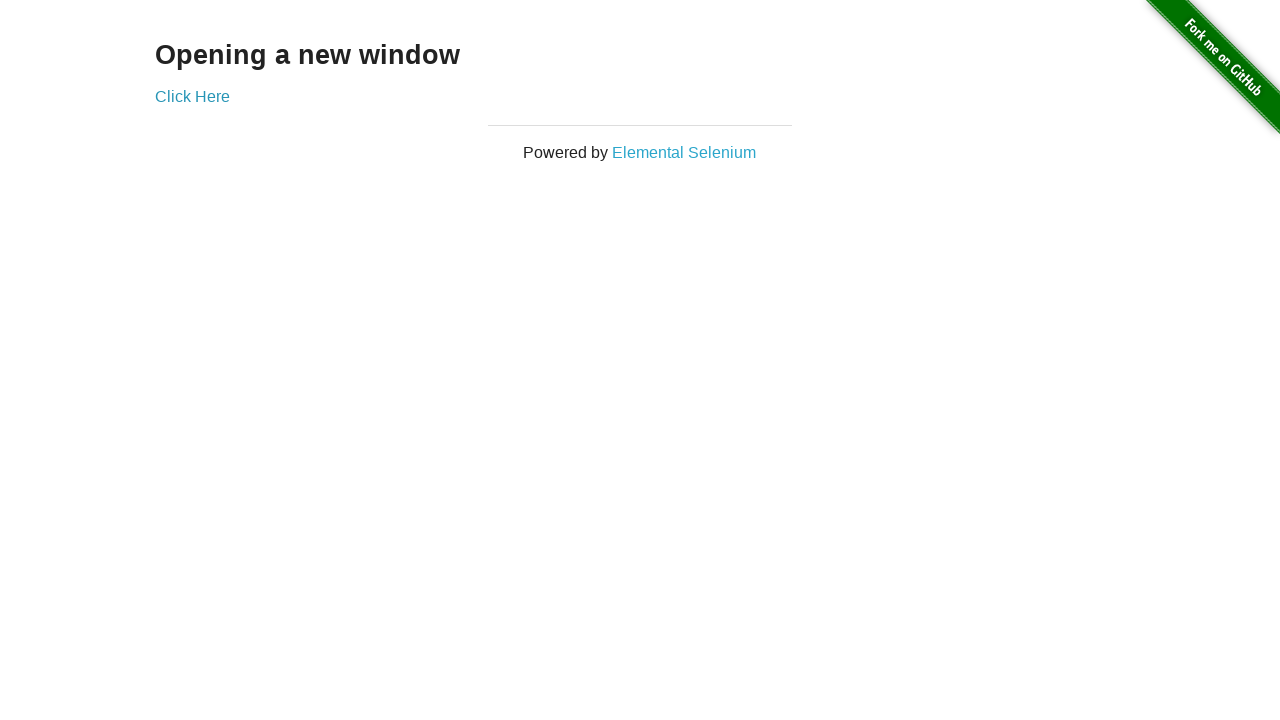

Waited for new window title to be populated
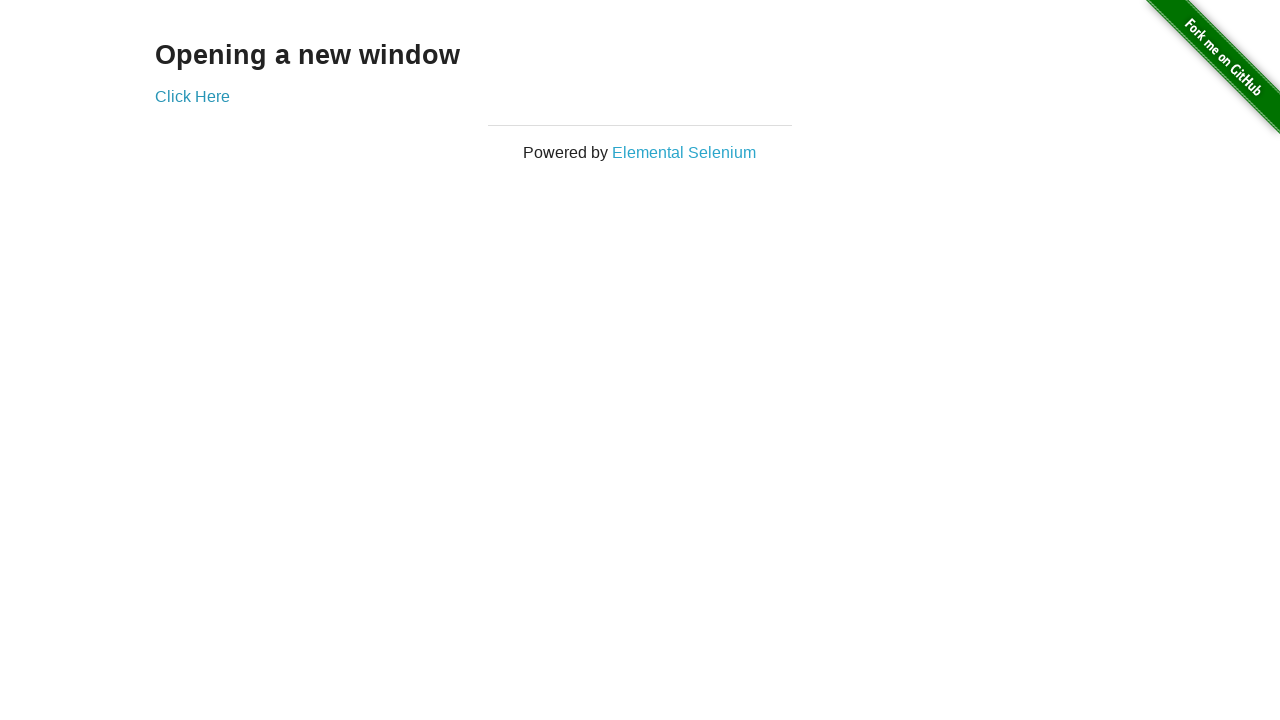

Verified new window title is 'New Window'
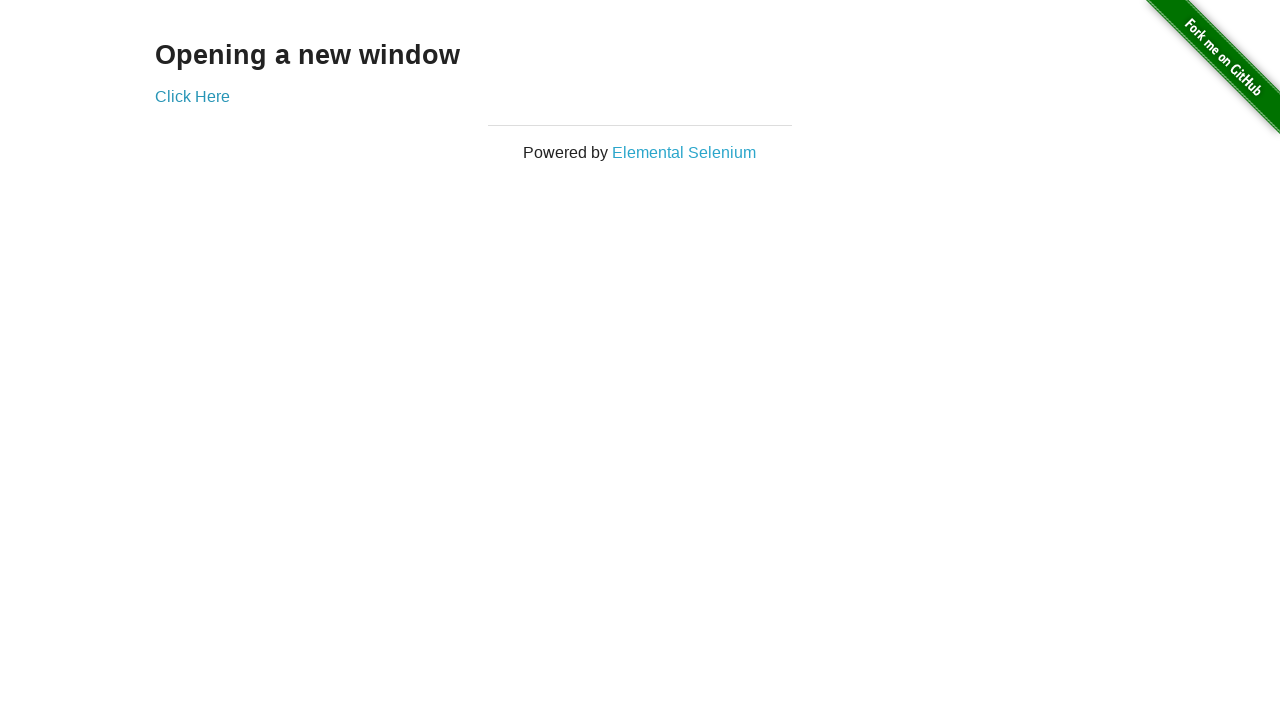

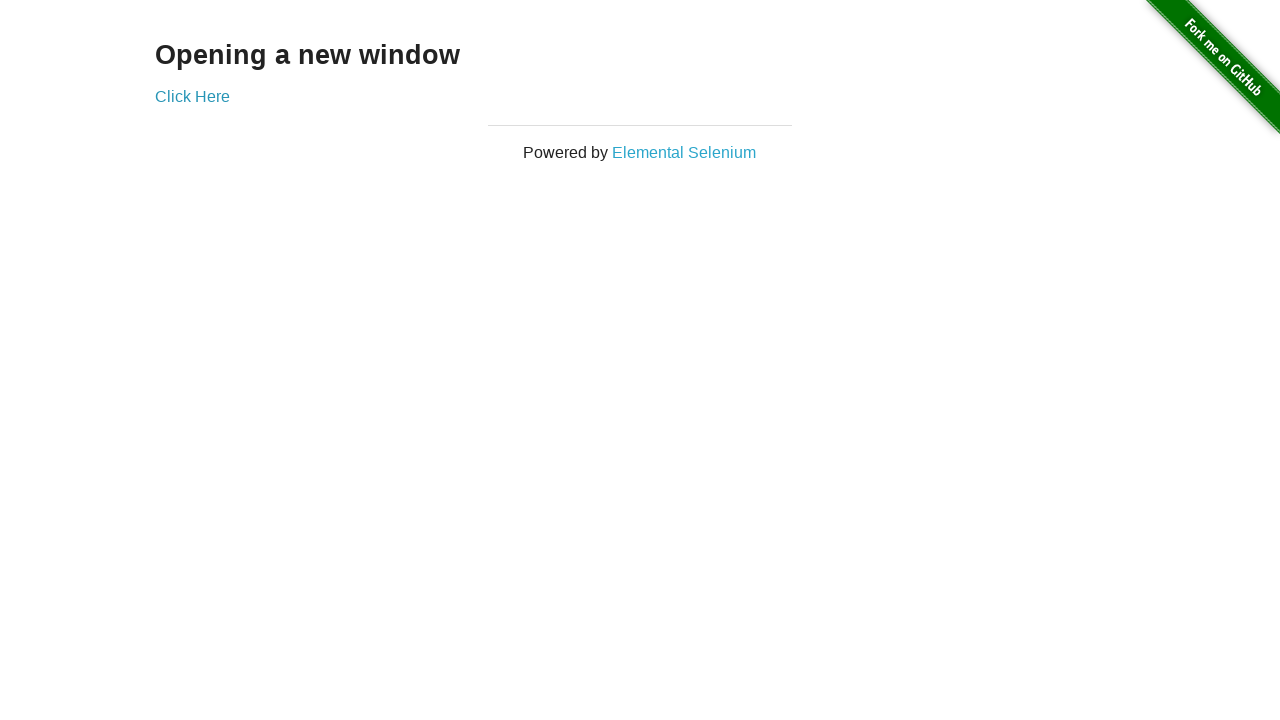